Navigates to a personal portfolio/website and verifies it loads successfully

Starting URL: https://itsbambang.vercel.app/

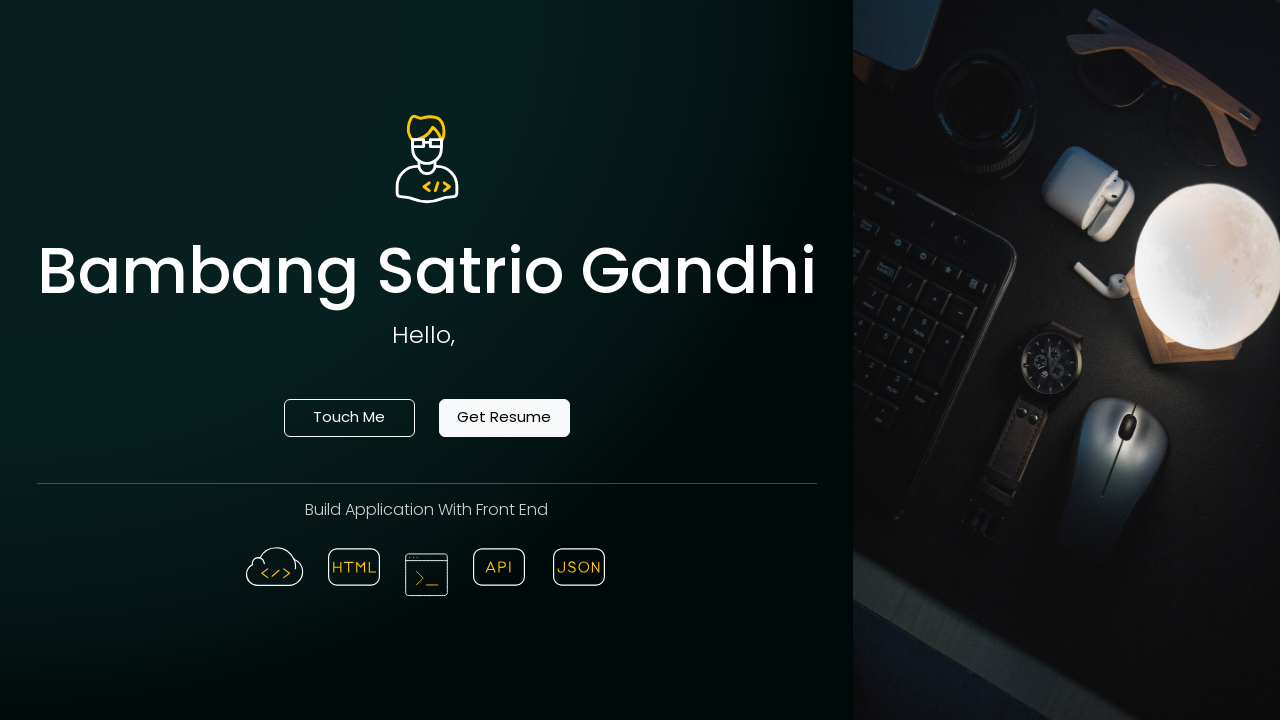

Waited for page to reach domcontentloaded state
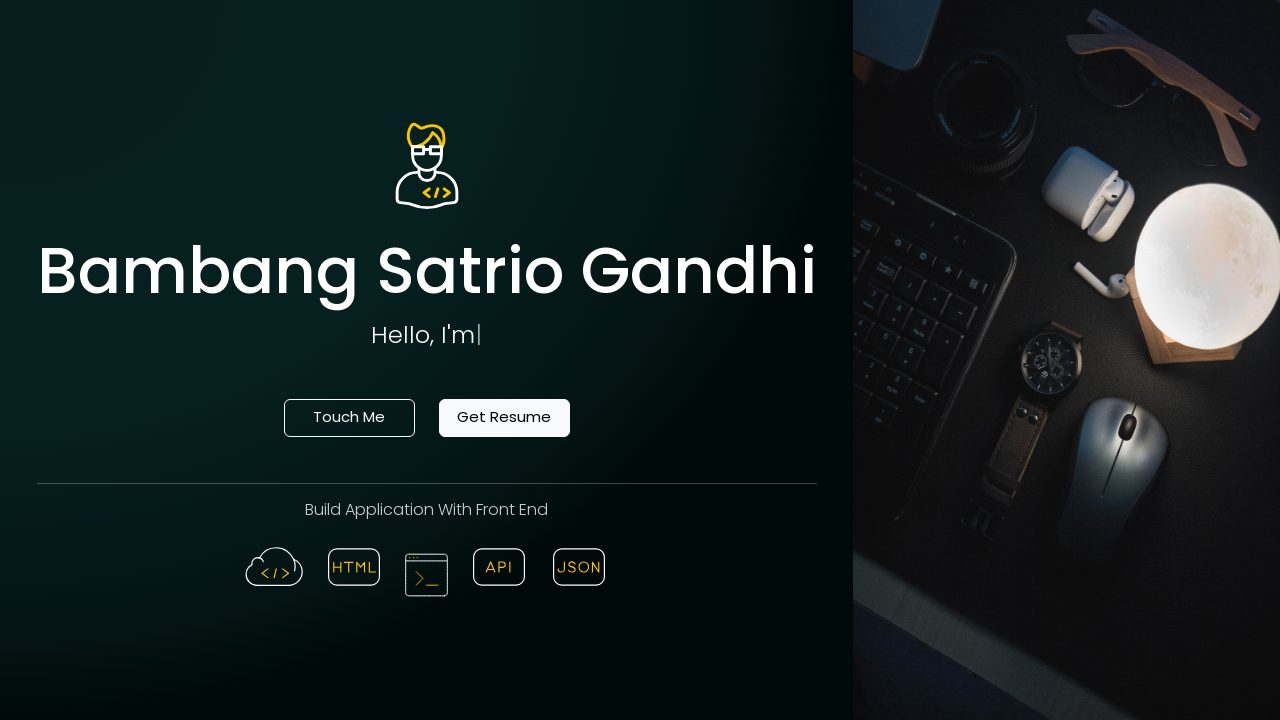

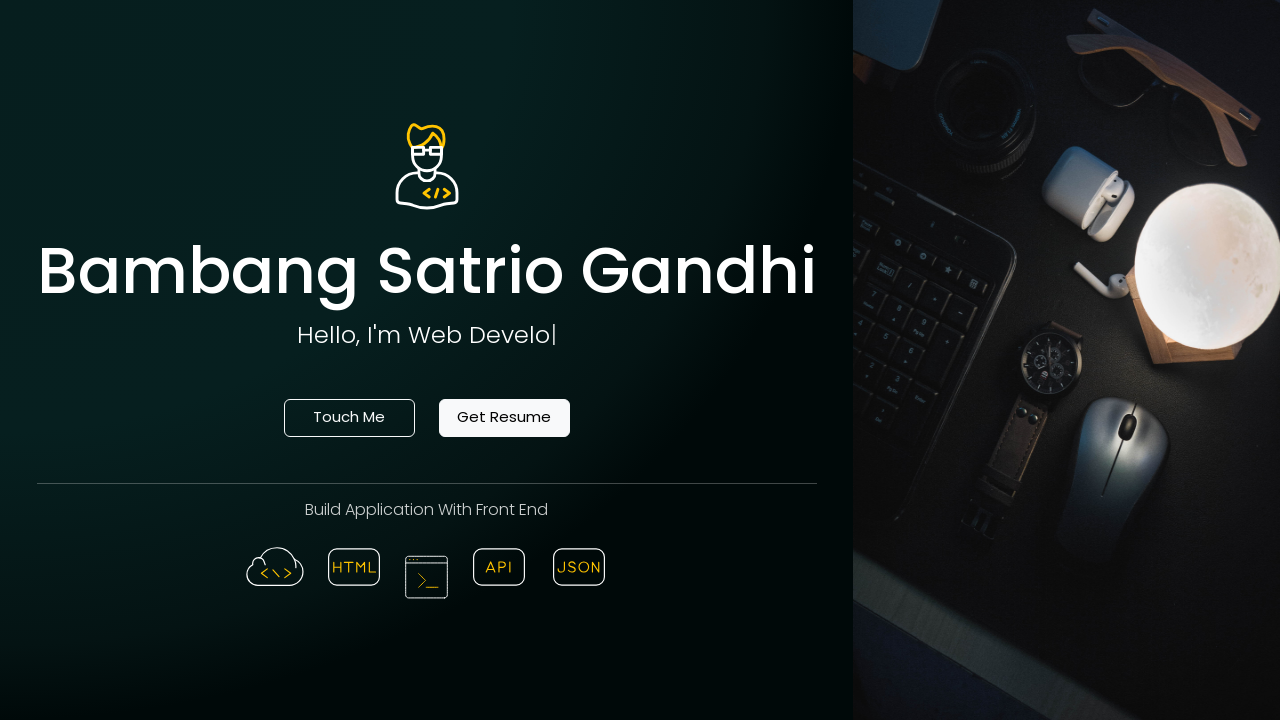